Tests retrieving the HTML content of the 'becoming a sponsor' link element

Starting URL: https://webdriver.io

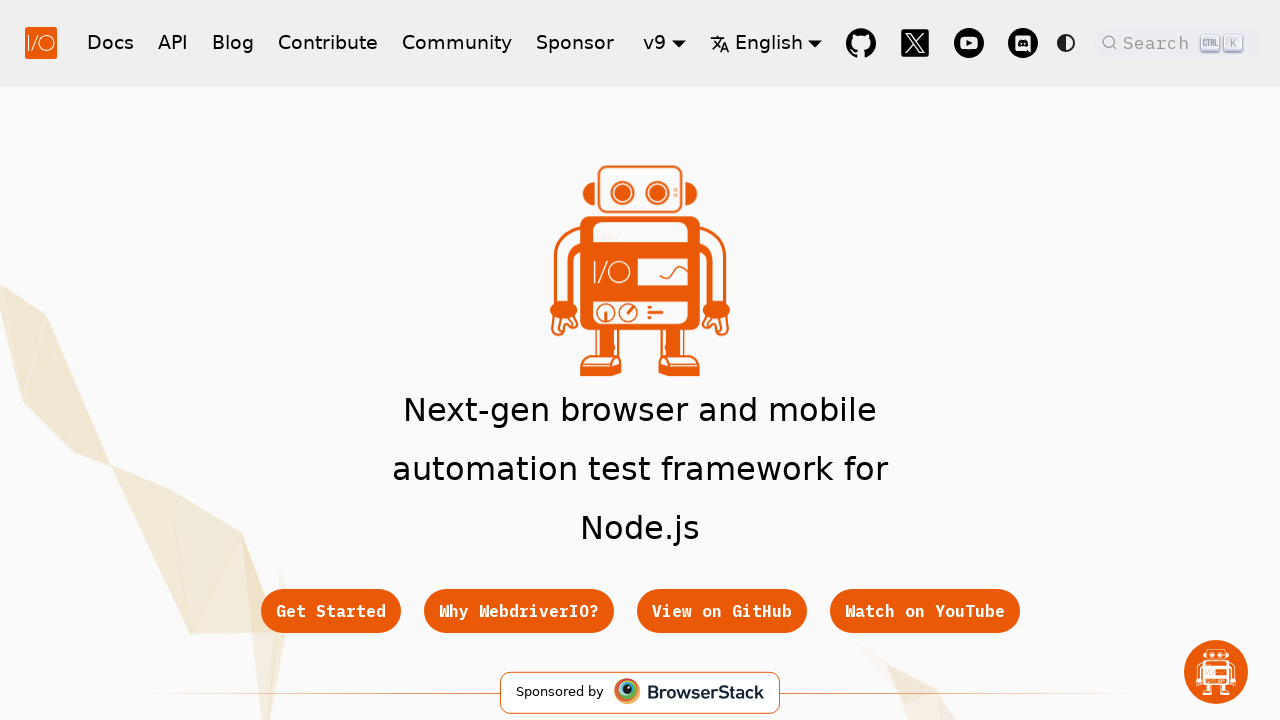

Located the 'becoming a sponsor' link element
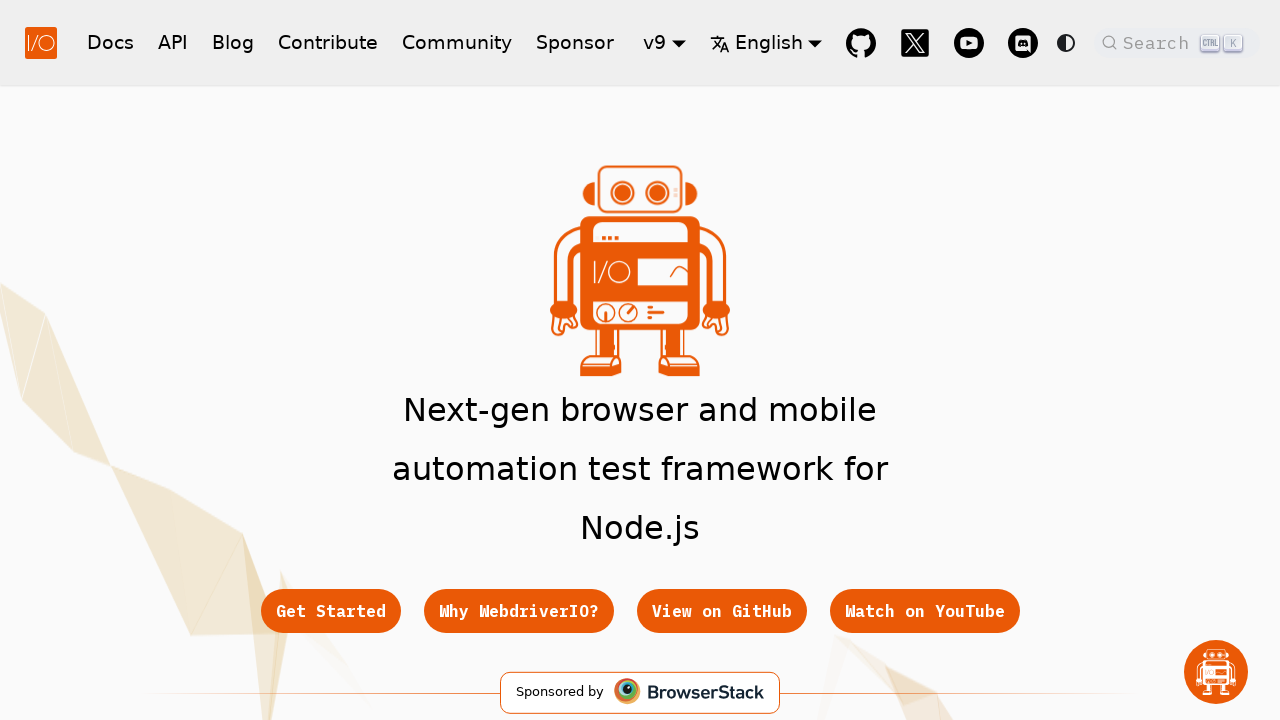

Waited for the sponsor link to become visible
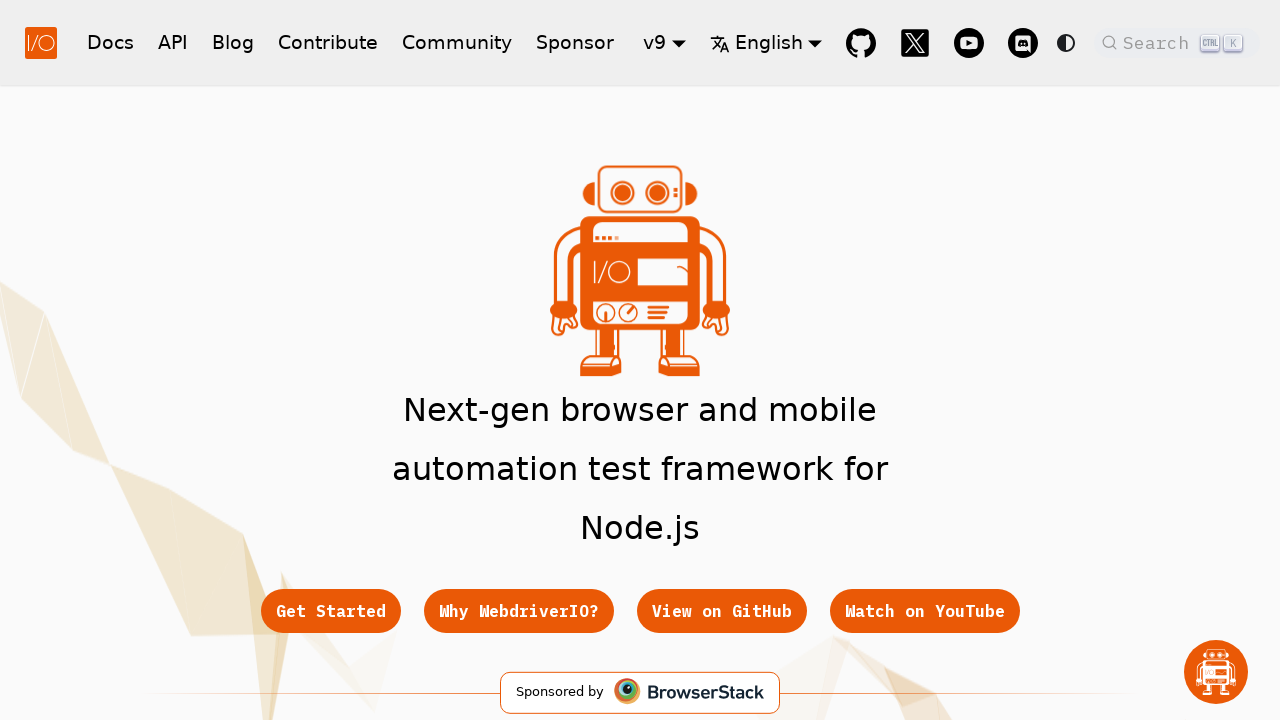

Retrieved the inner HTML content of the sponsor link
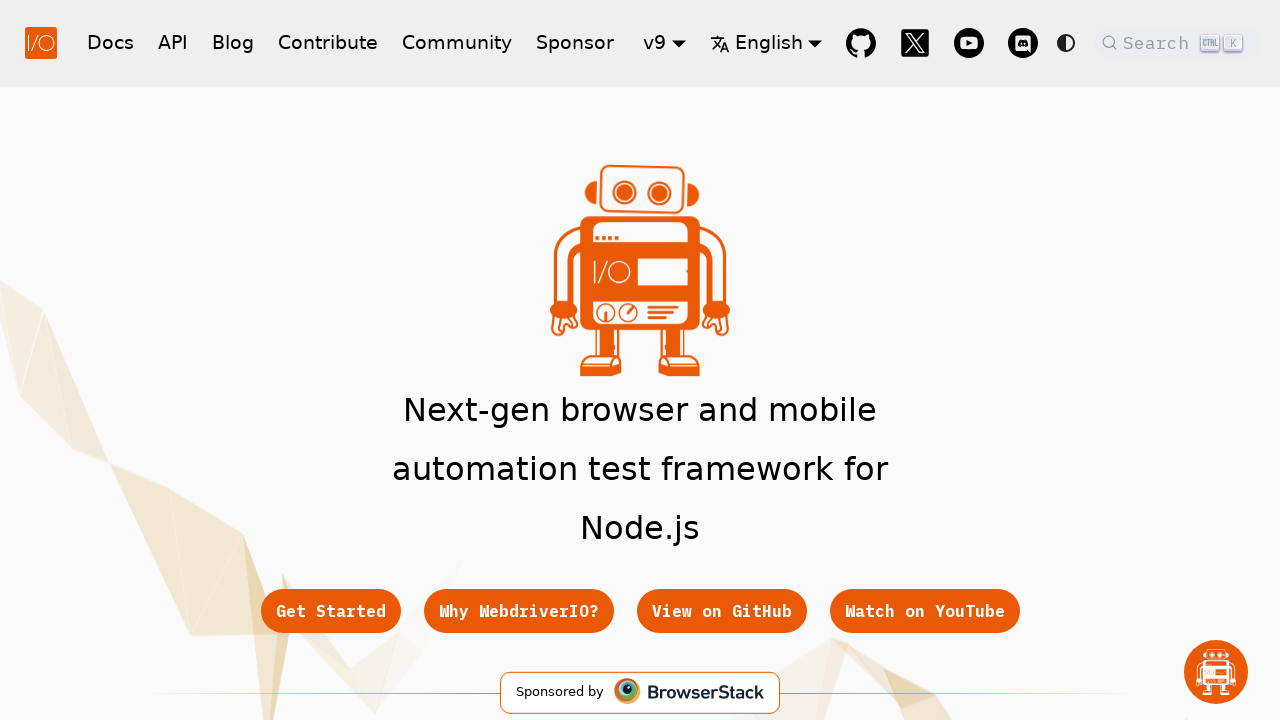

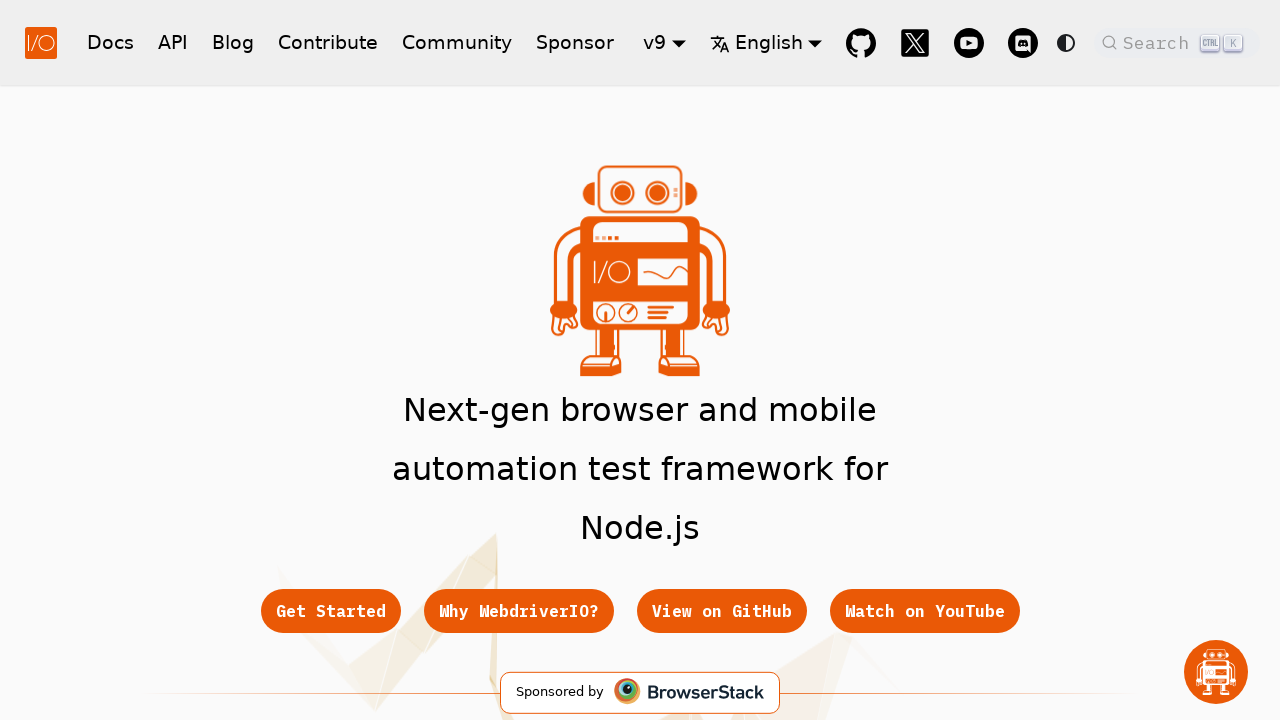